Tests that todo data persists after page reload

Starting URL: https://demo.playwright.dev/todomvc

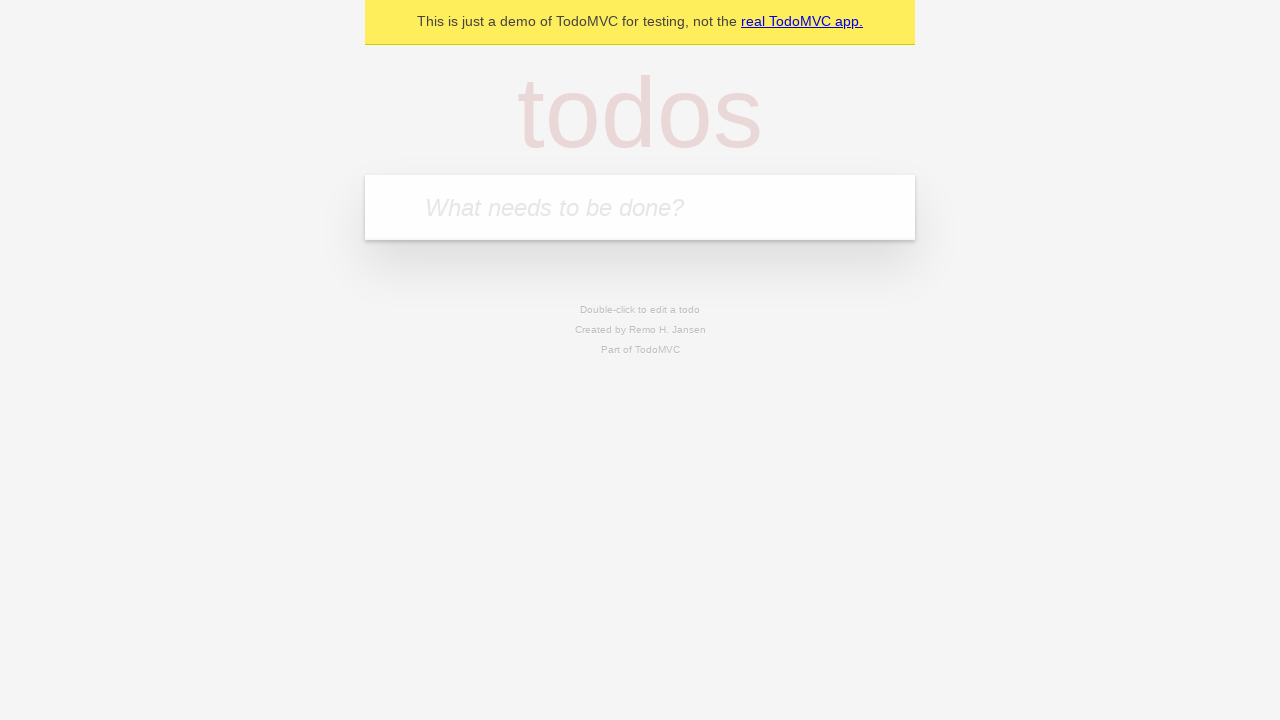

Filled todo input field with 'buy some cheese' on internal:attr=[placeholder="What needs to be done?"i]
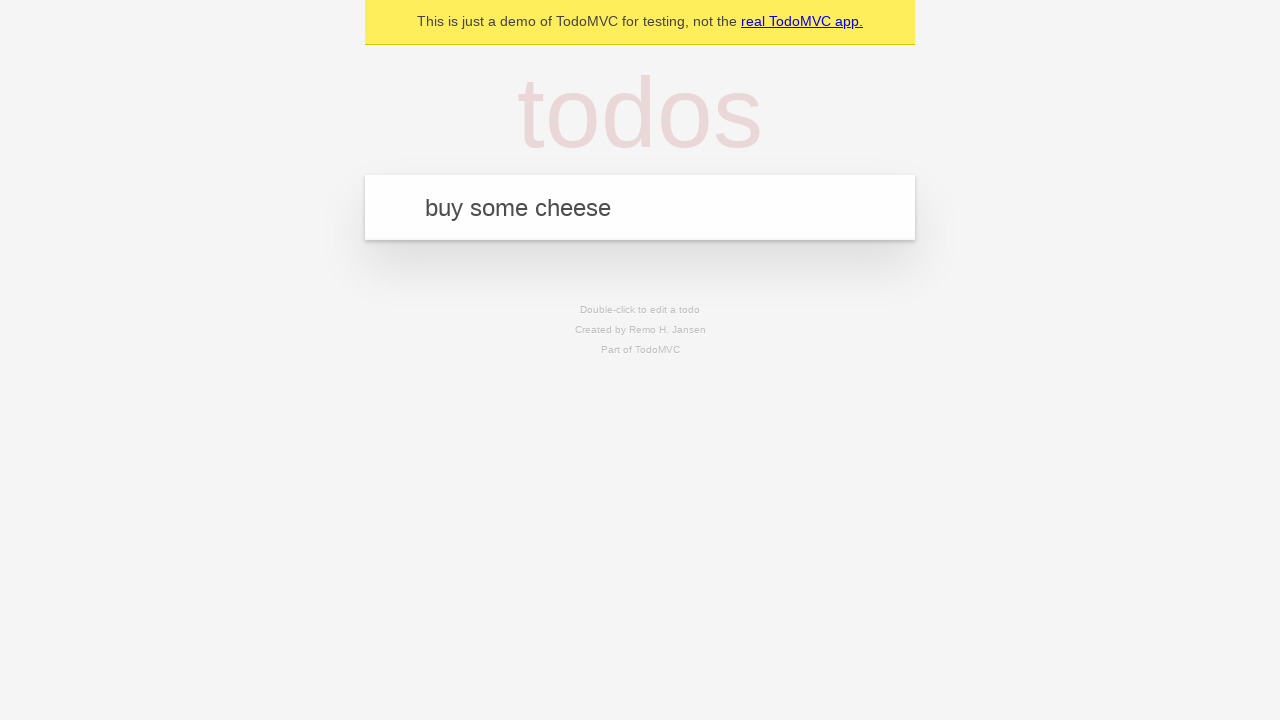

Pressed Enter to create todo 'buy some cheese' on internal:attr=[placeholder="What needs to be done?"i]
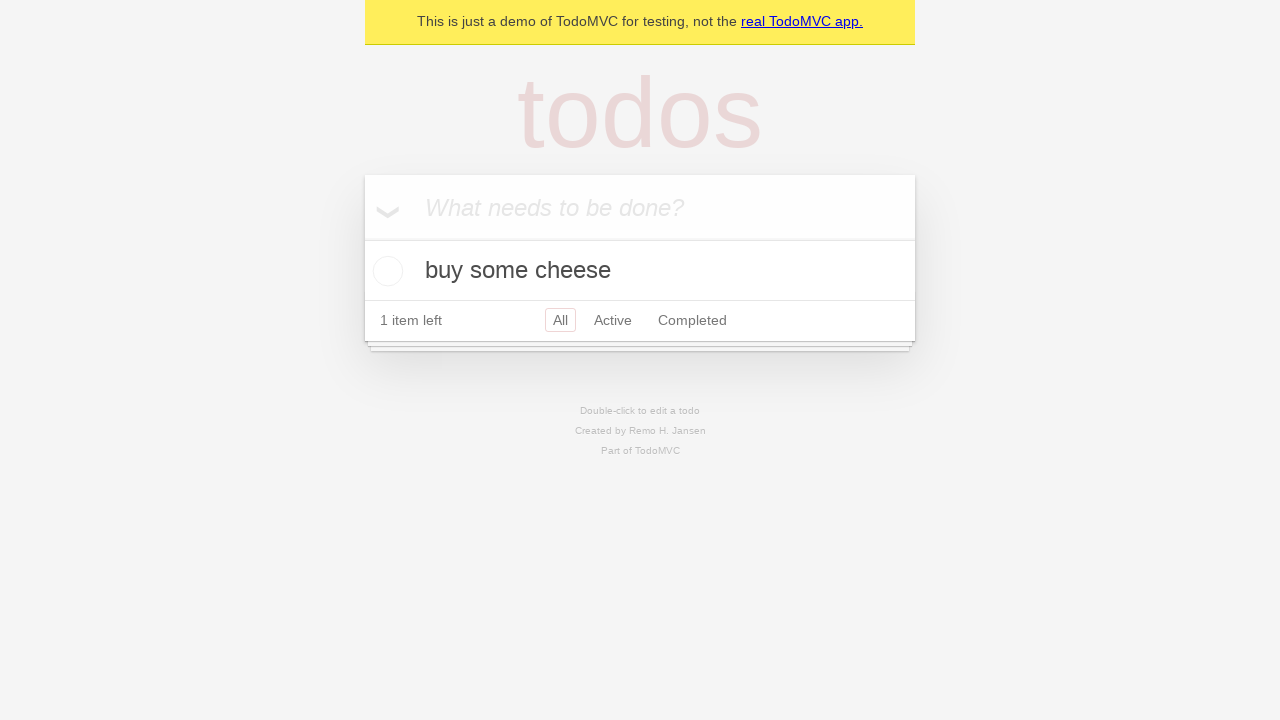

Filled todo input field with 'feed the cat' on internal:attr=[placeholder="What needs to be done?"i]
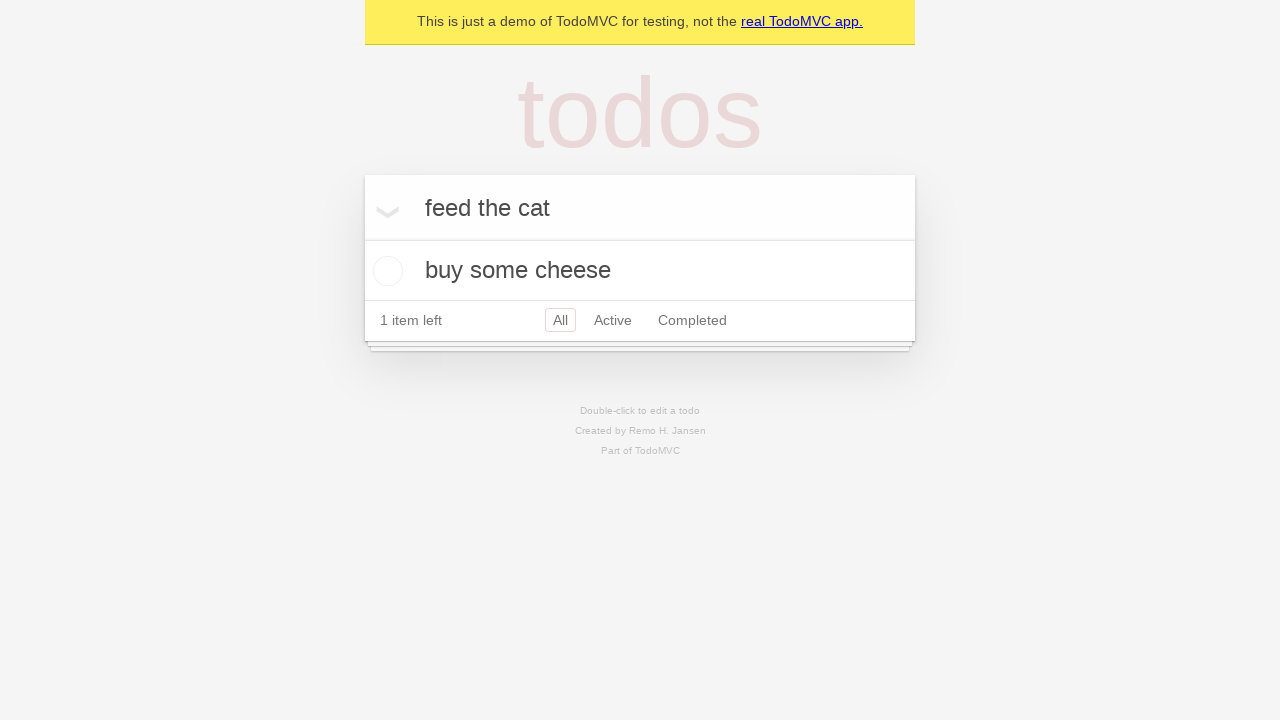

Pressed Enter to create todo 'feed the cat' on internal:attr=[placeholder="What needs to be done?"i]
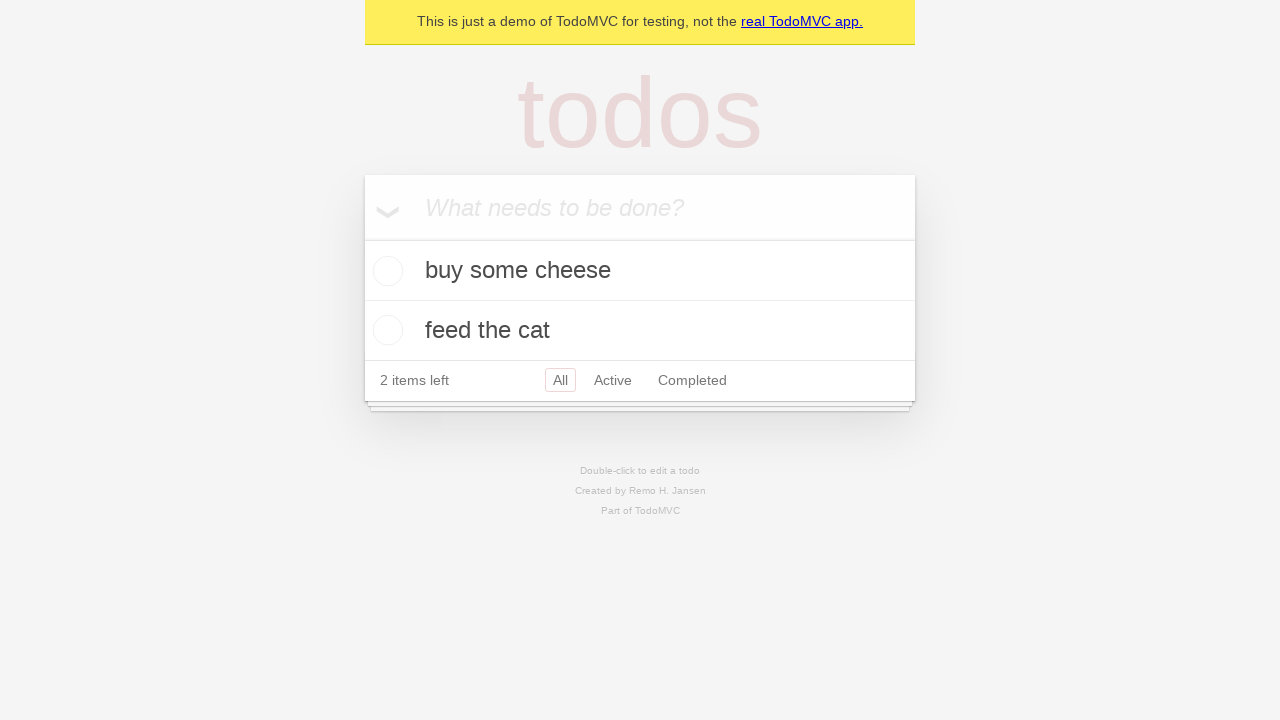

Waited for todo items to be created and visible
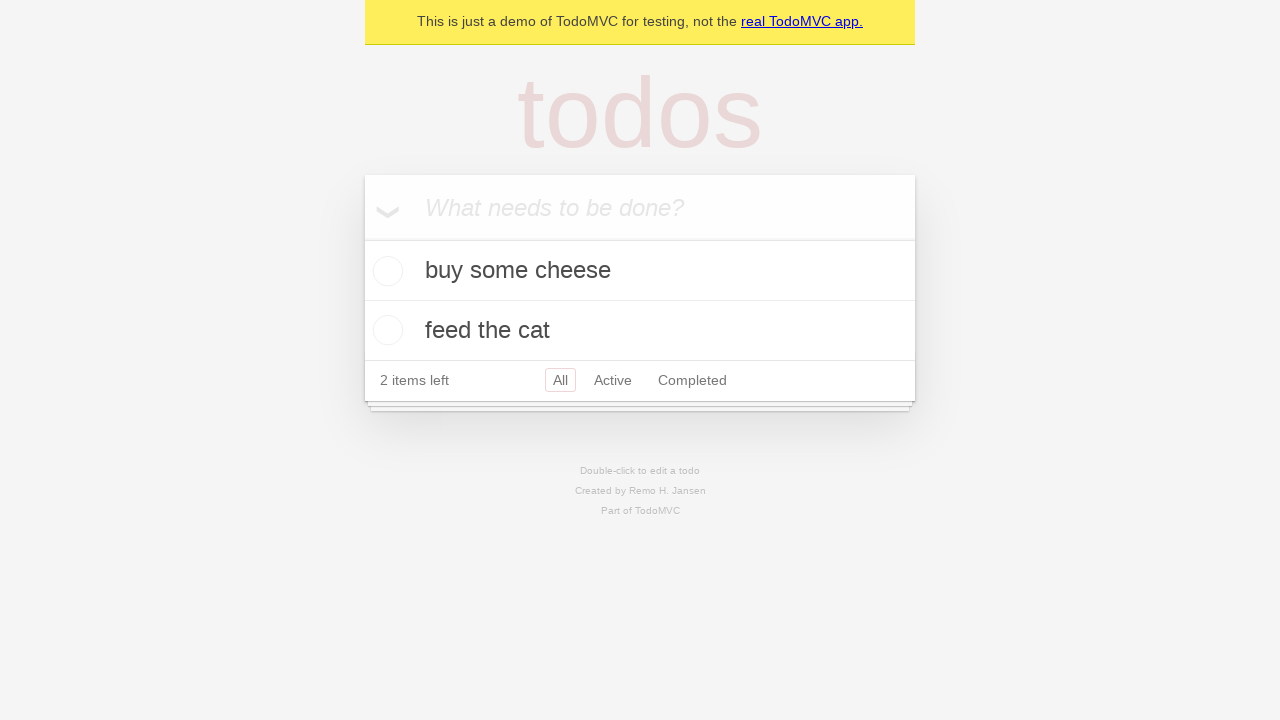

Checked the first todo item at (385, 271) on internal:testid=[data-testid="todo-item"s] >> nth=0 >> internal:role=checkbox
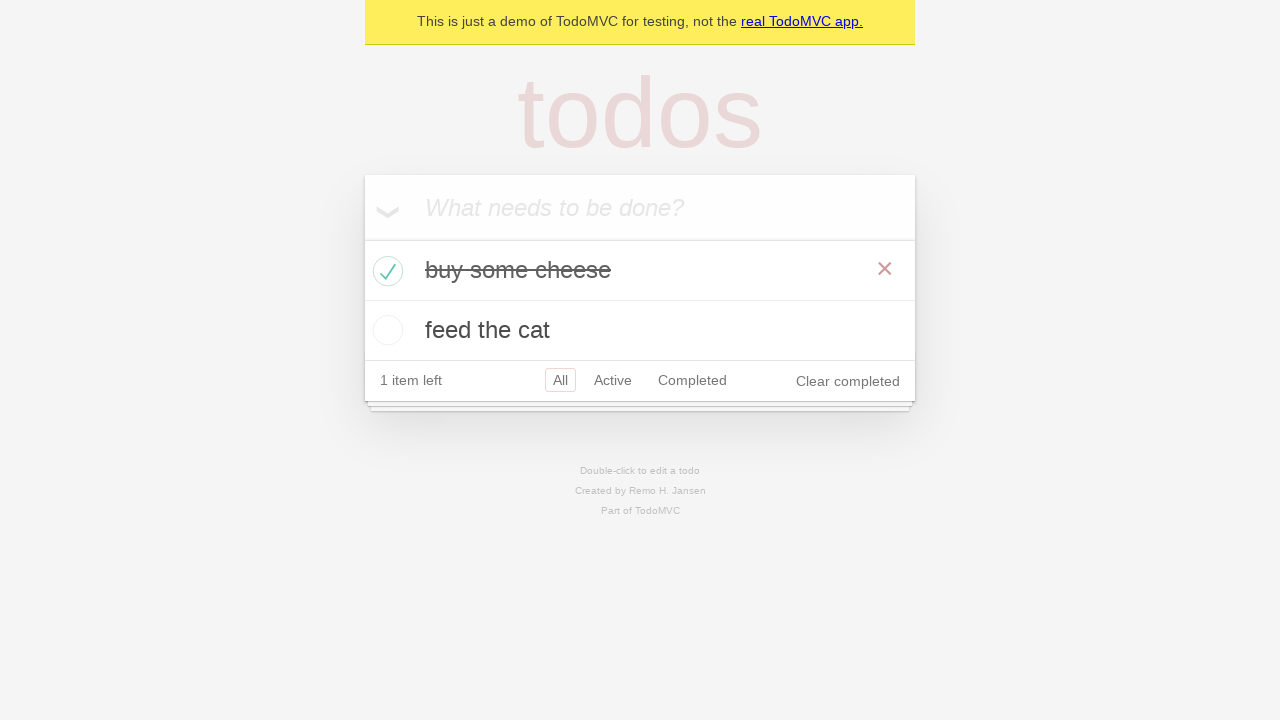

Reloaded the page to test data persistence
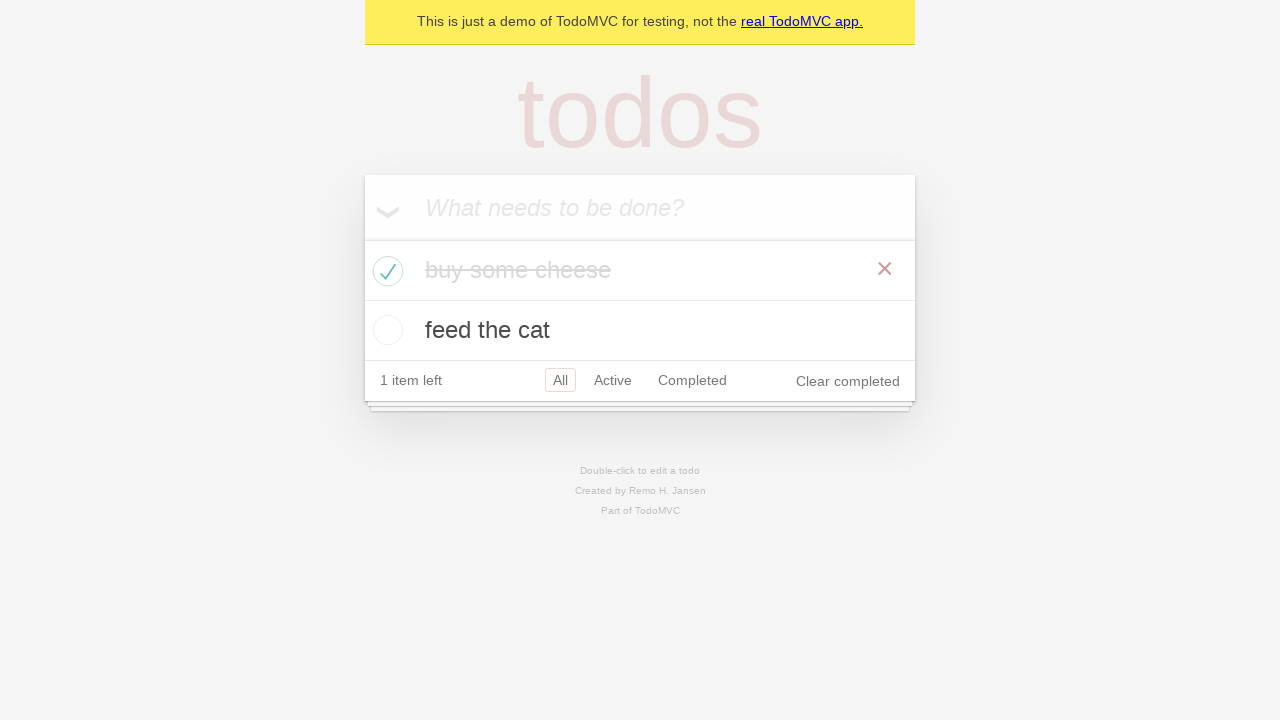

Waited for todo items to load after page reload
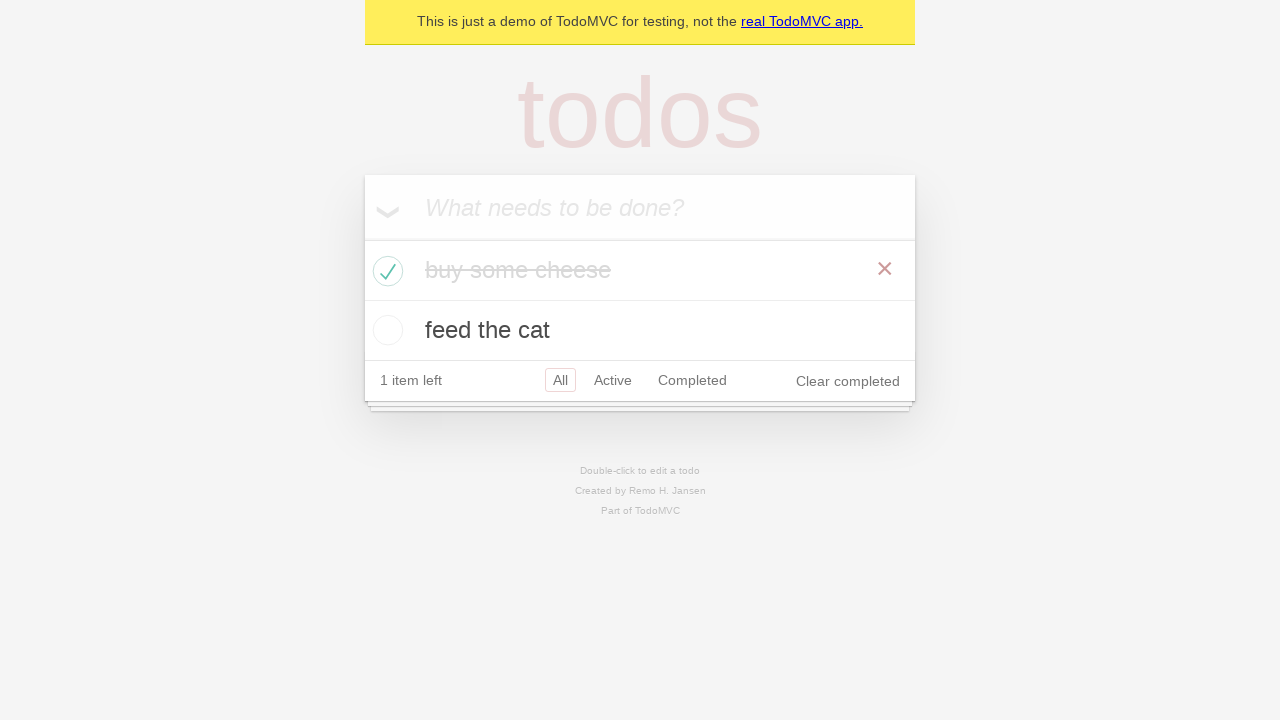

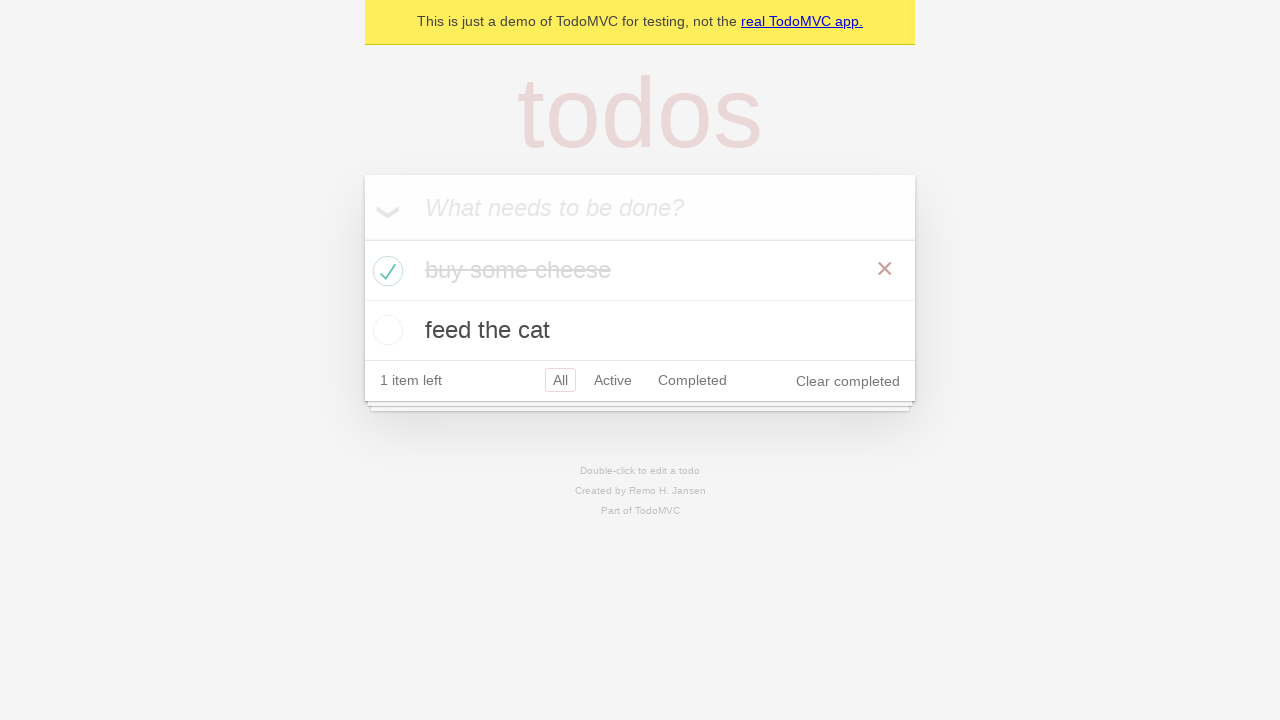